Navigates to the SJB Institute of Technology campus page and waits for content to load

Starting URL: https://campus.uno/sjbit

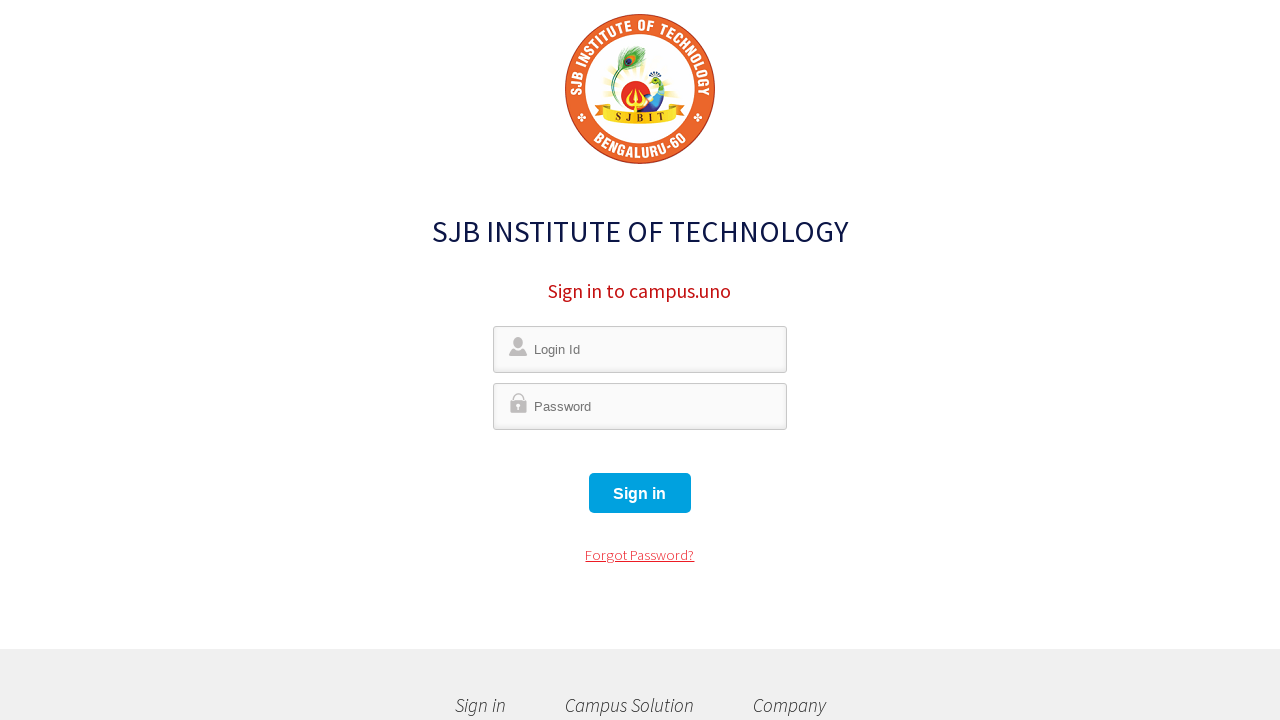

Navigated to SJB Institute of Technology campus page
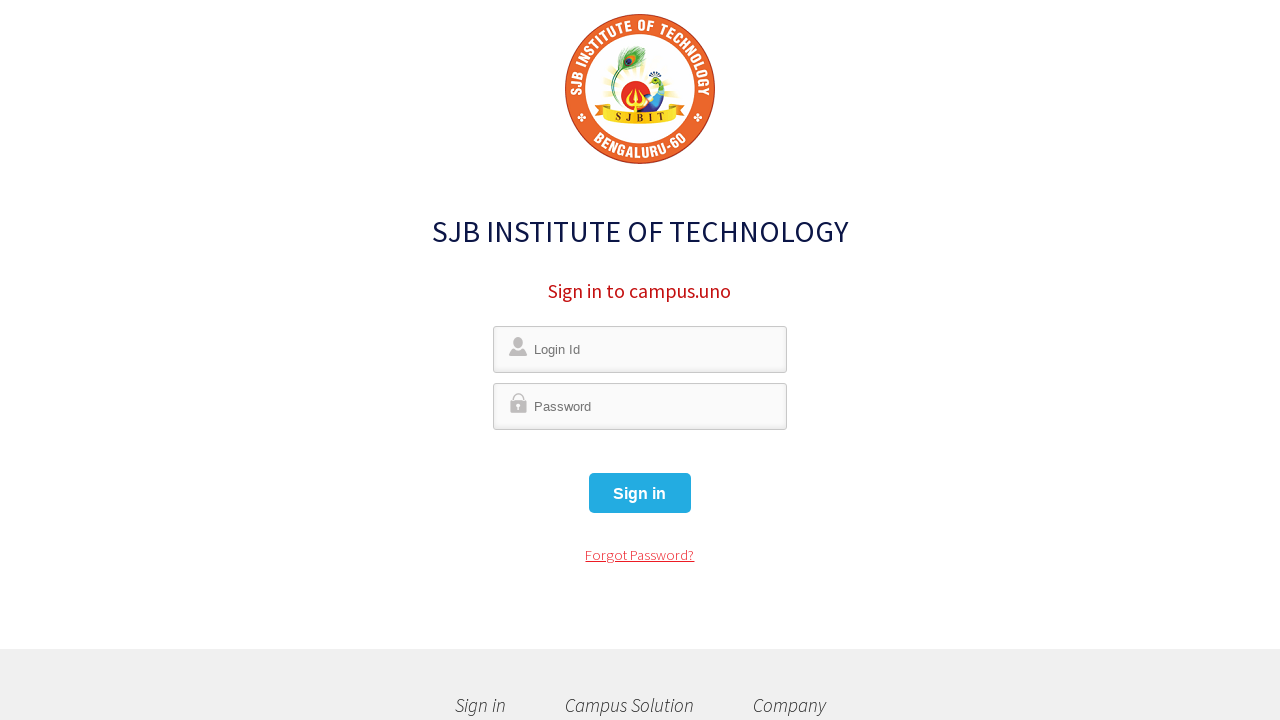

Waited for page content to load (networkidle state reached)
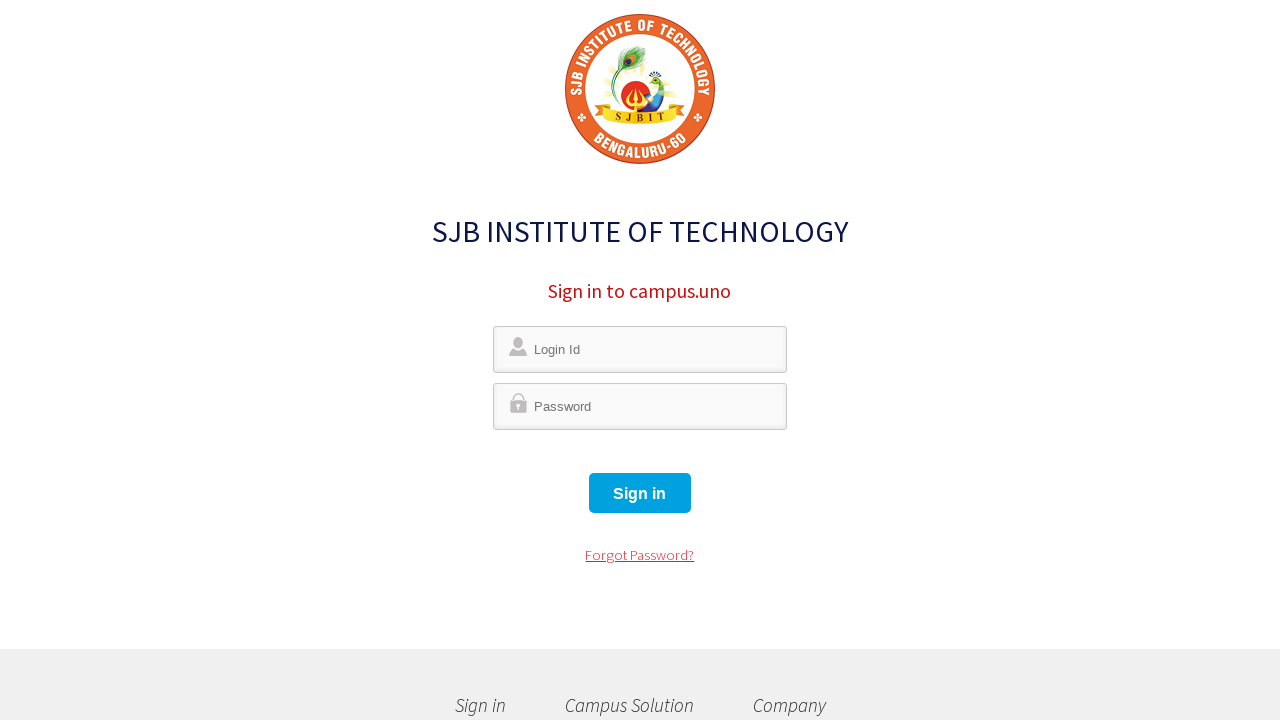

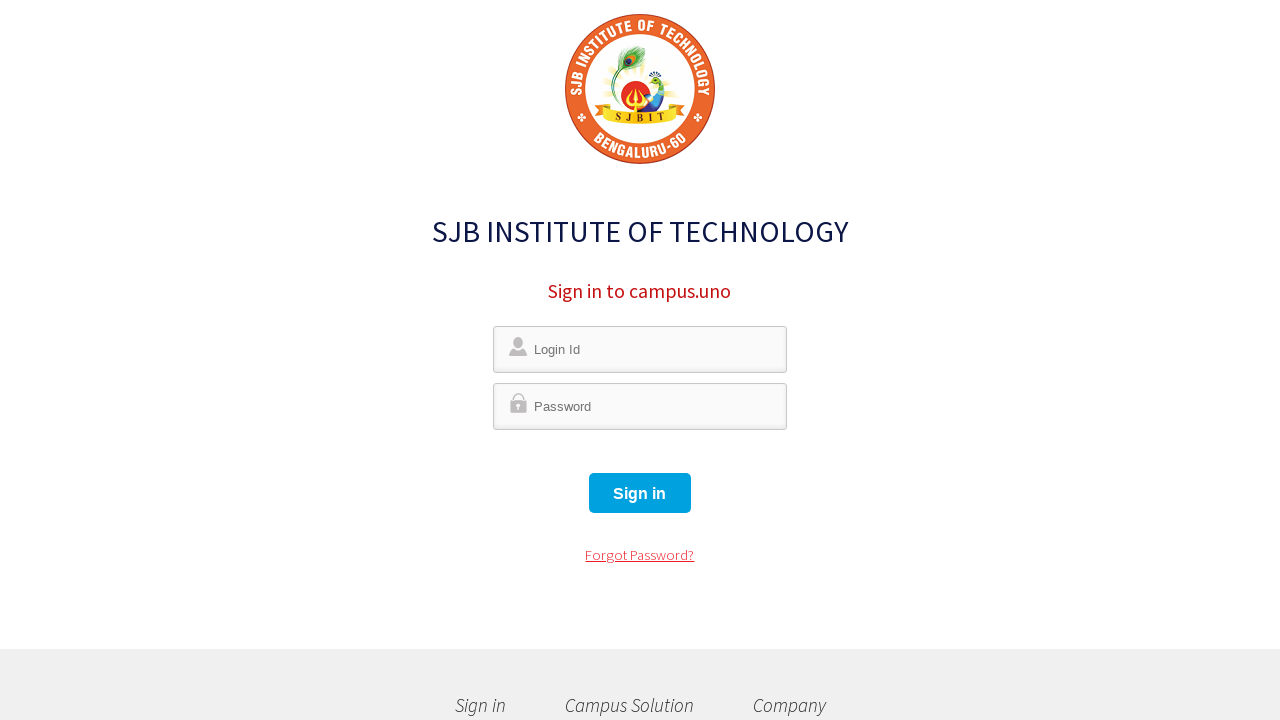